Tests keyboard operations on a registration form by typing a first name, copying it using keyboard shortcuts (Ctrl+A, Ctrl+C), pasting it into the last name field (Ctrl+V), and then tabbing to fill an address field.

Starting URL: http://demo.automationtesting.in/Register.html

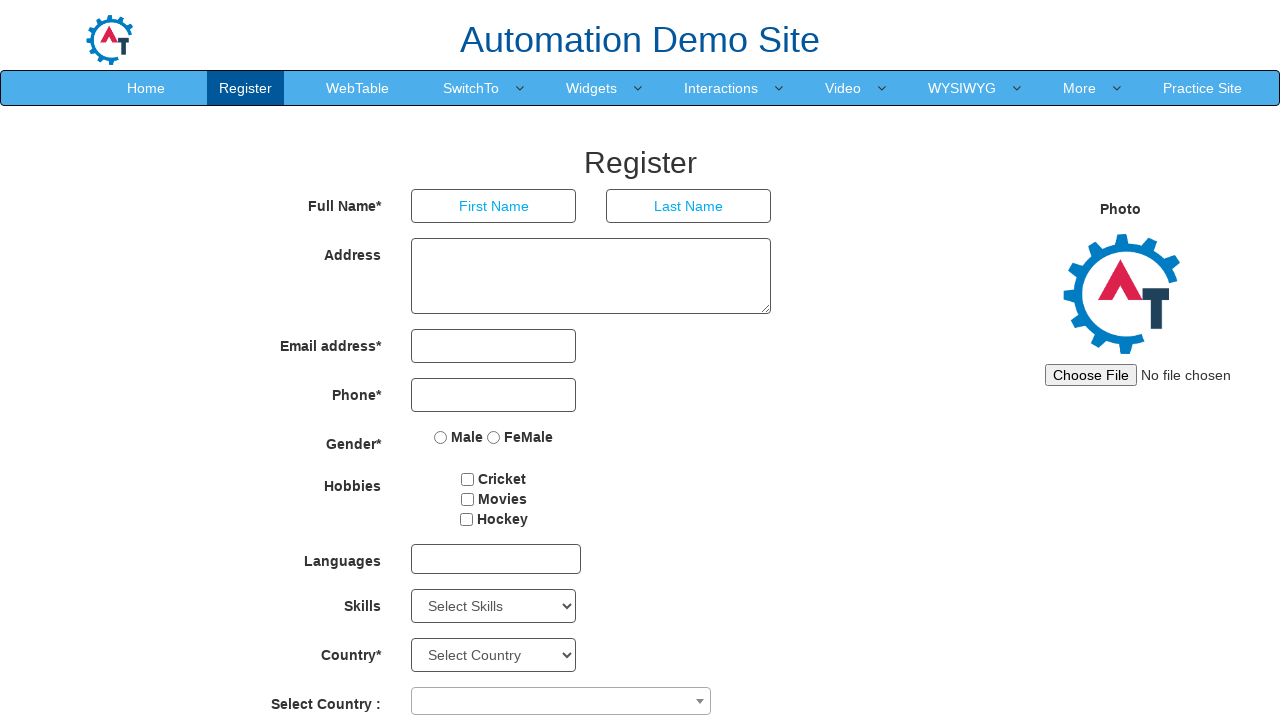

Filled first name field with 'Shivaji' on input[placeholder='First Name']
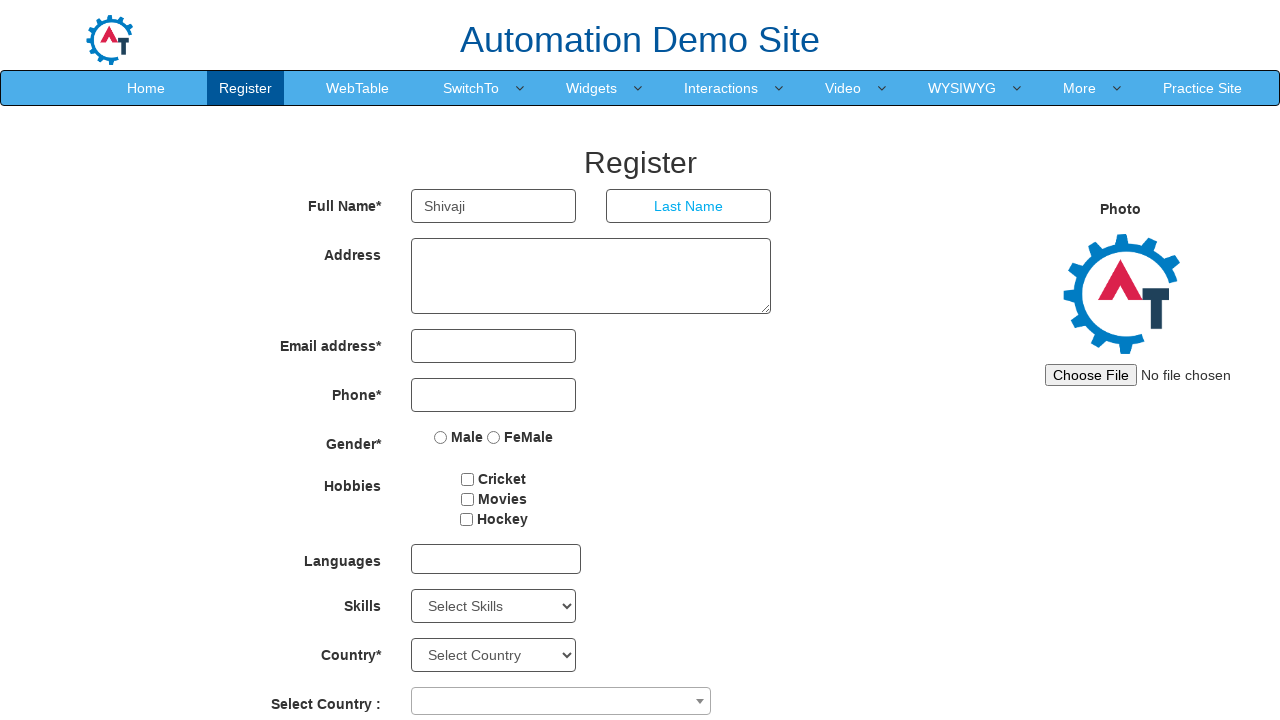

Selected all text in first name field using Ctrl+A
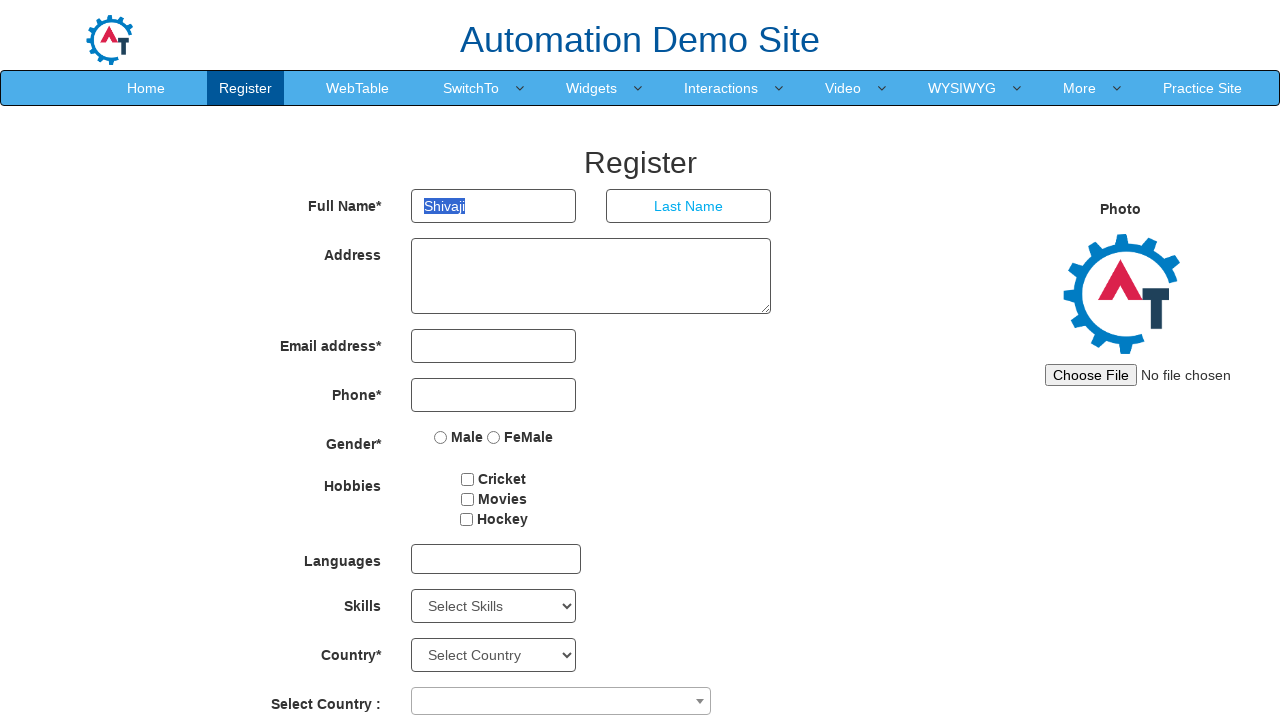

Copied selected first name text using Ctrl+C
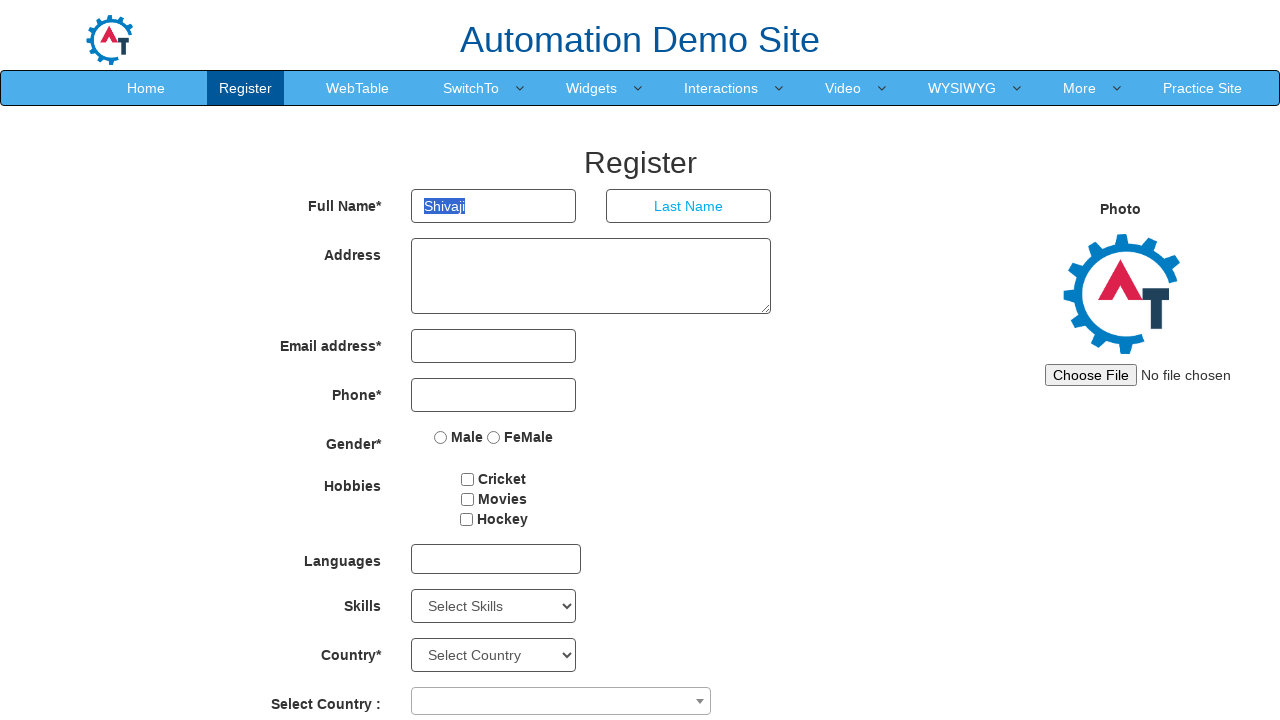

Clicked on last name field at (689, 206) on input[placeholder='Last Name']
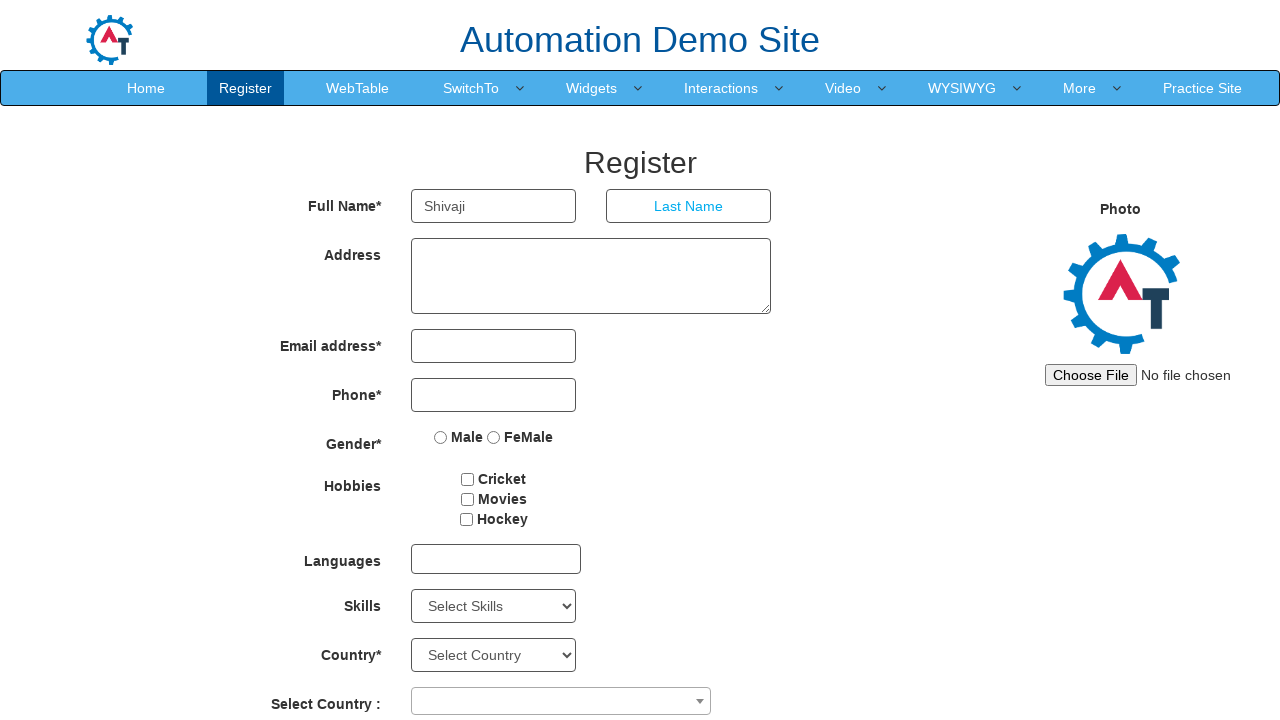

Pasted first name into last name field using Ctrl+V
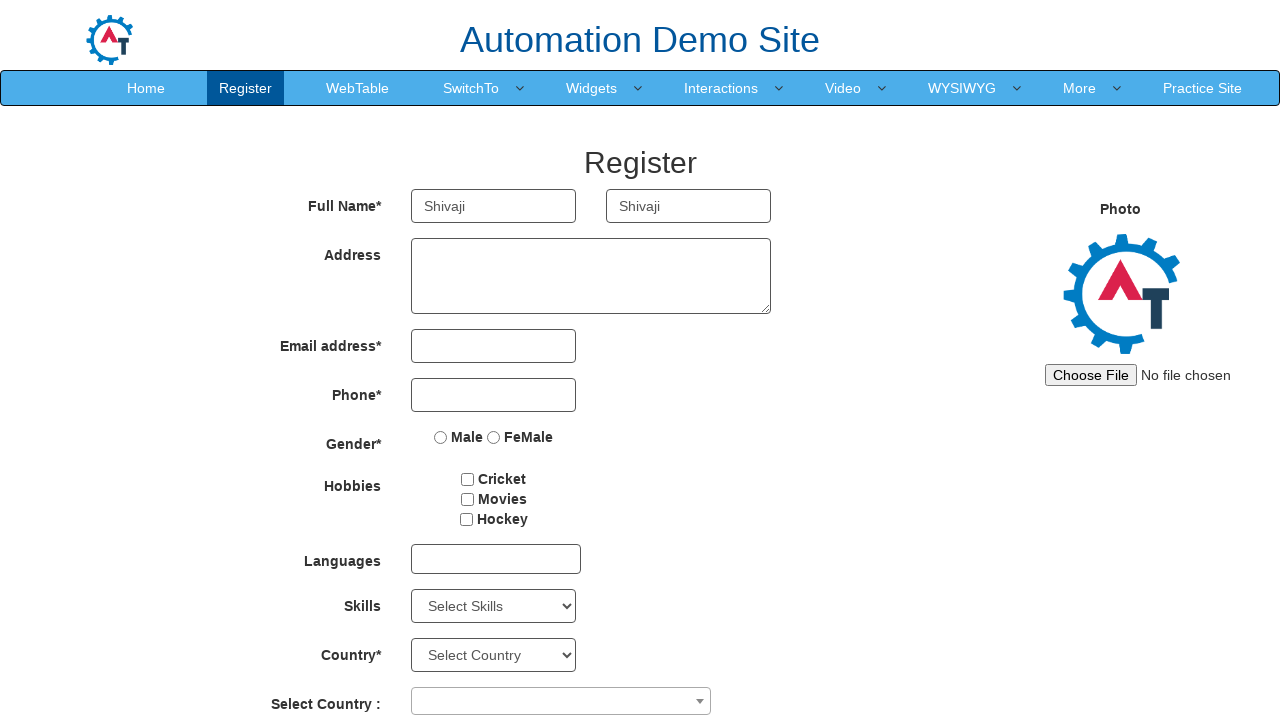

Pressed Tab to move to next field
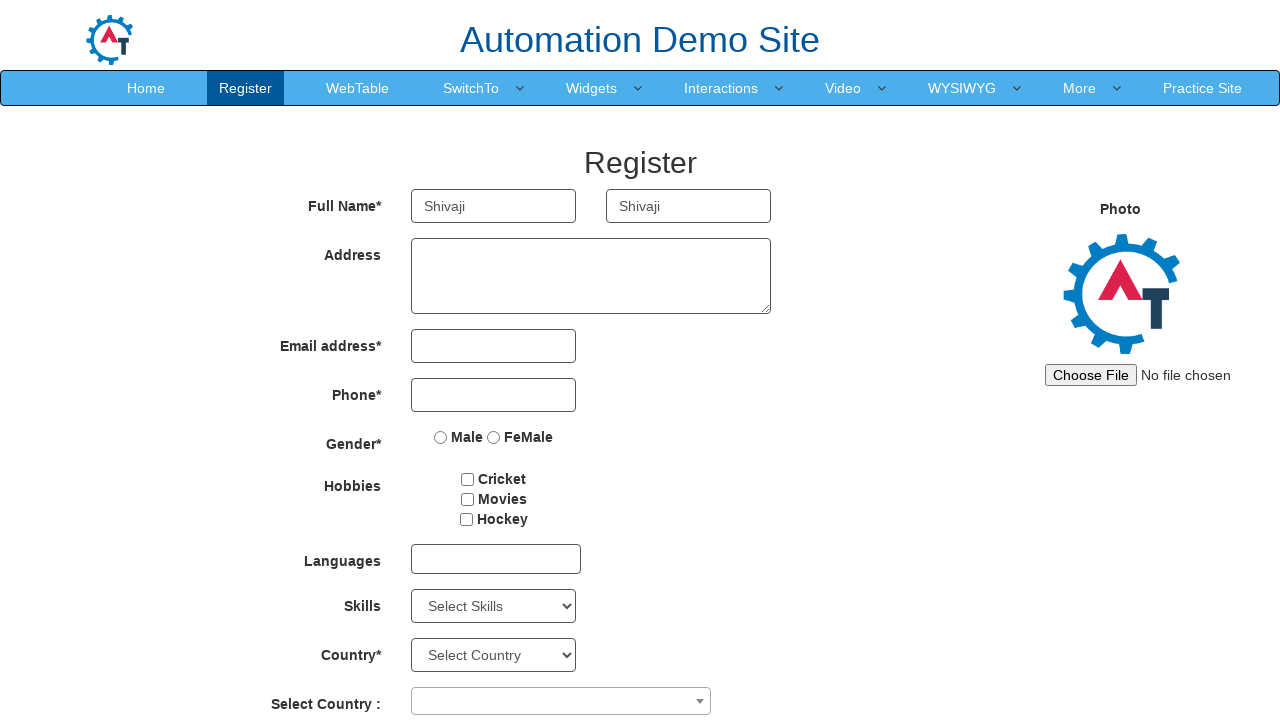

Filled address field with 'Ingole' on textarea[ng-model='Adress']
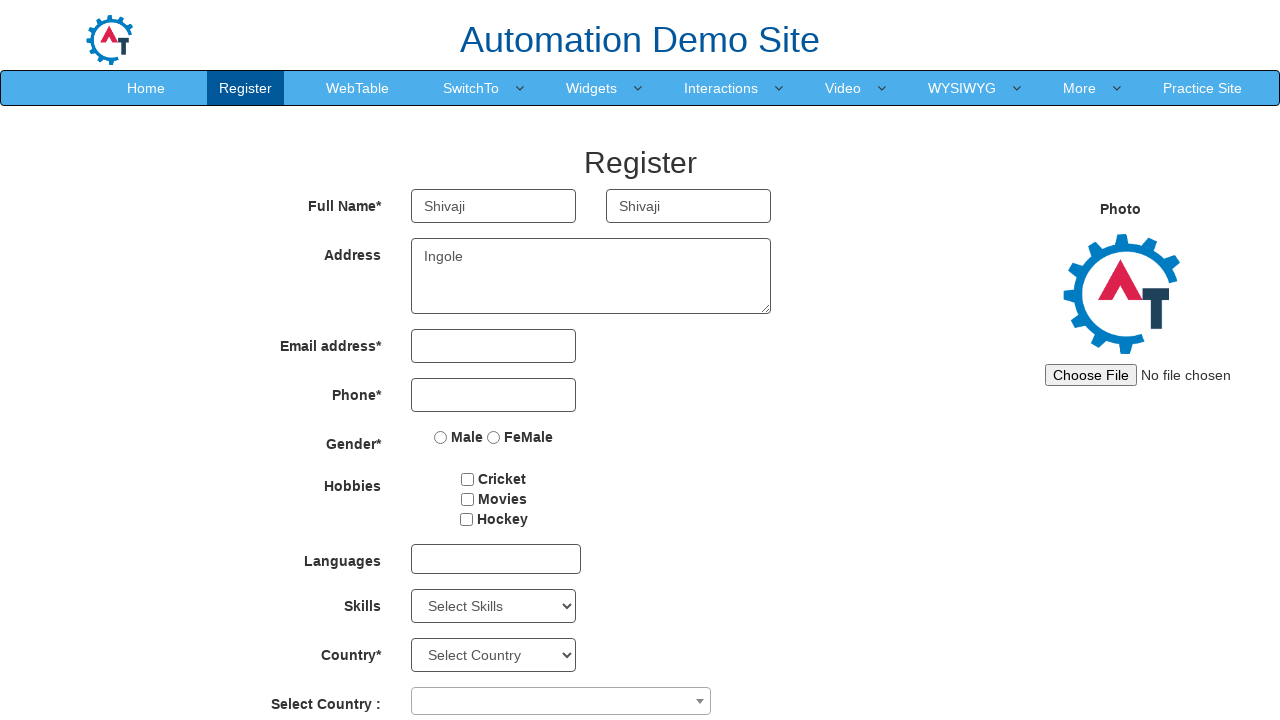

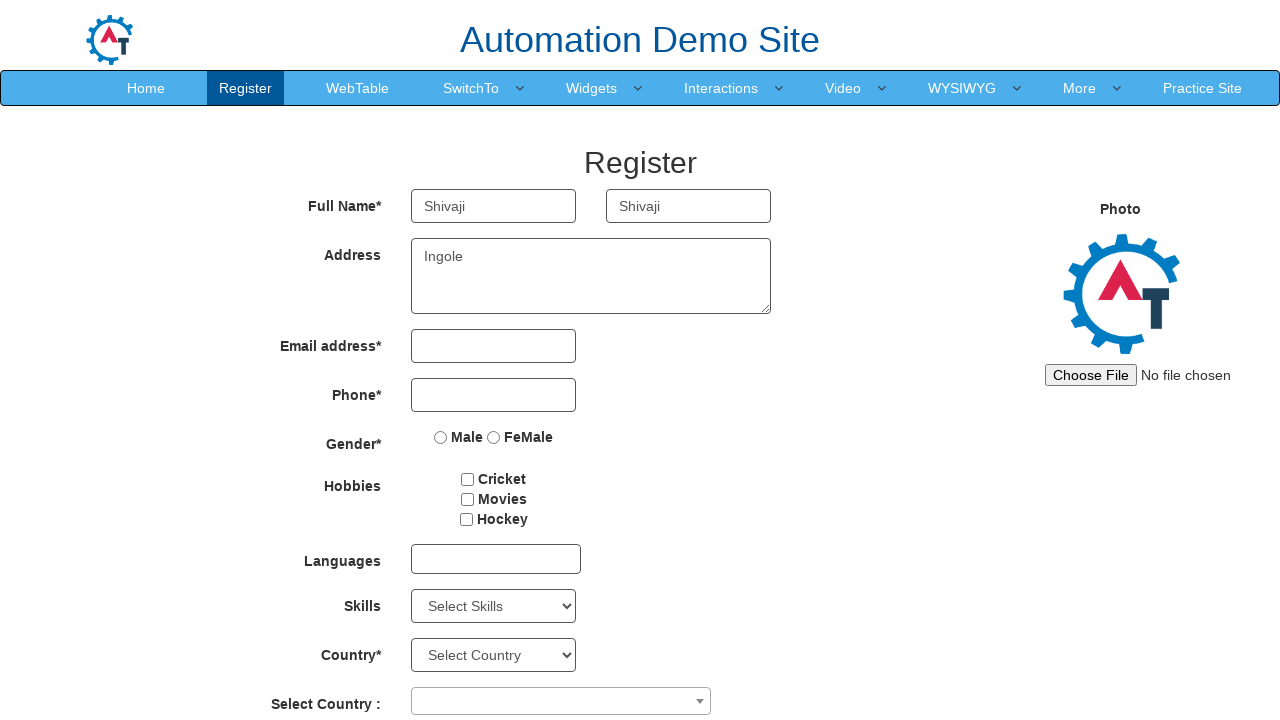